Tests dynamic loading functionality by navigating to Example 2 of dynamic loading, clicking the start button, and verifying that the dynamically loaded content appears

Starting URL: https://the-internet.herokuapp.com/

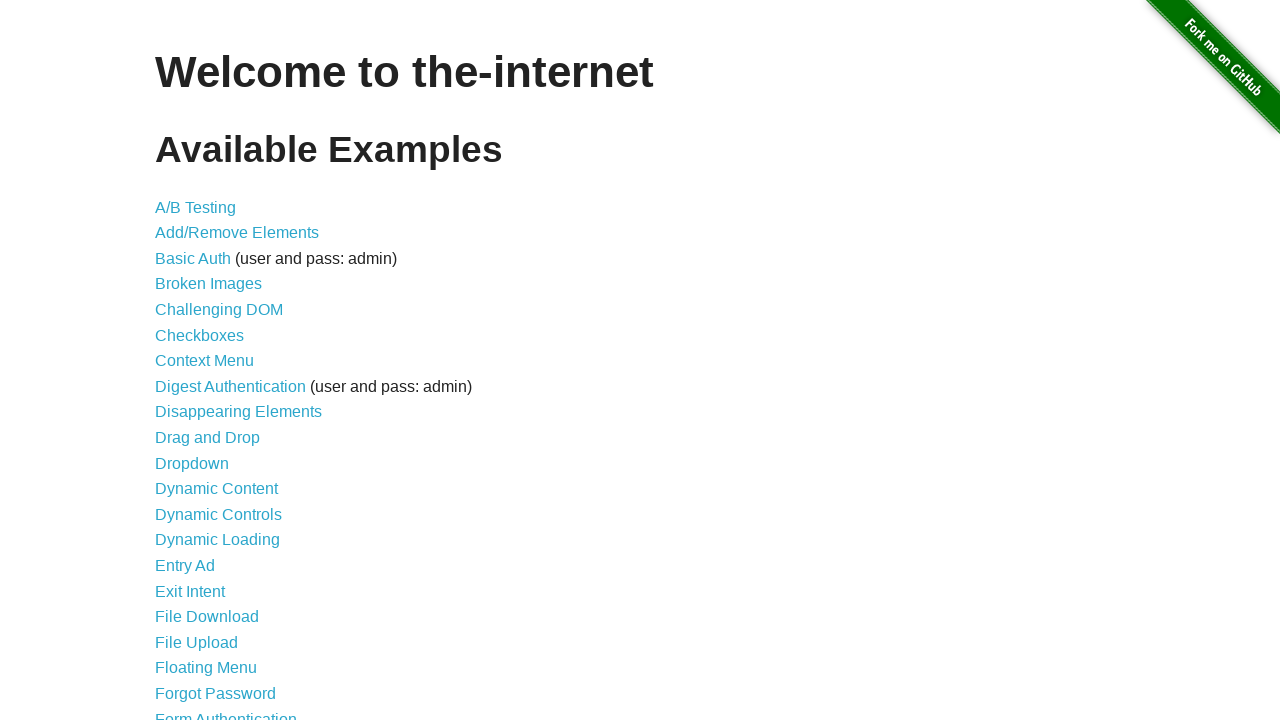

Clicked on Dynamic Loading link at (218, 540) on xpath=//a[@href='/dynamic_loading']
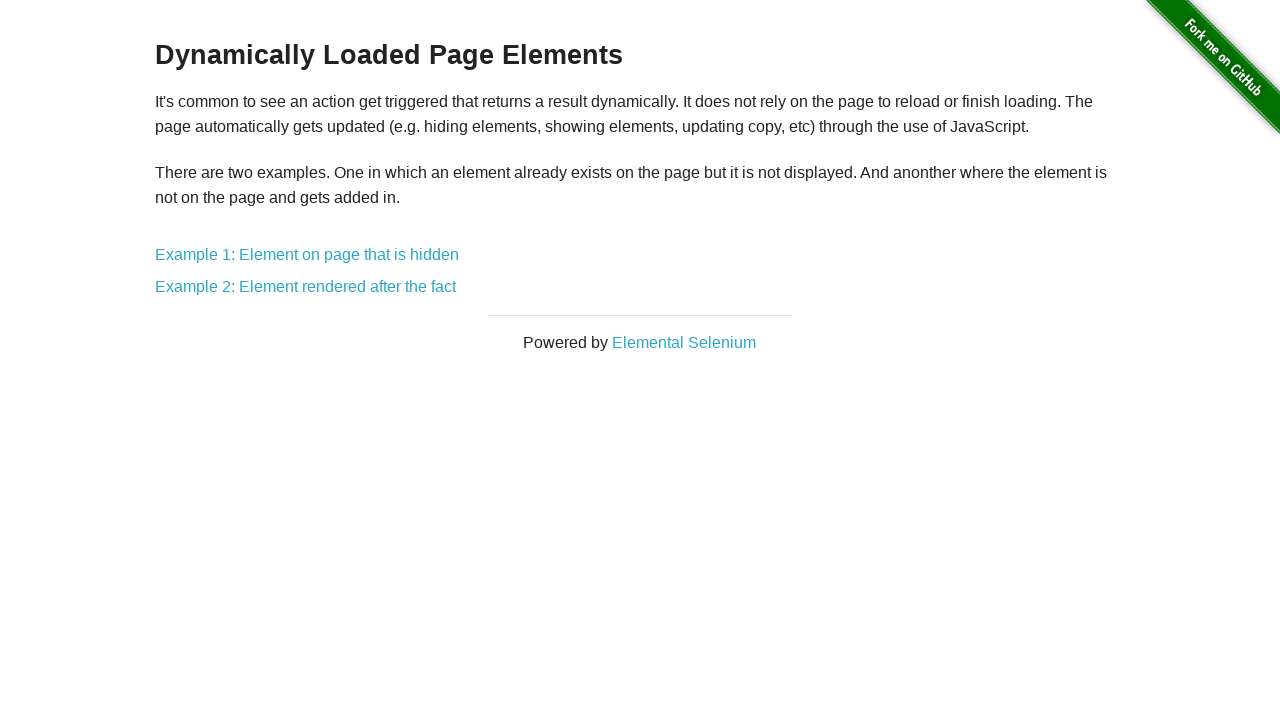

Clicked on Example 2 of dynamic loading at (306, 287) on xpath=//a[@href='/dynamic_loading/2']
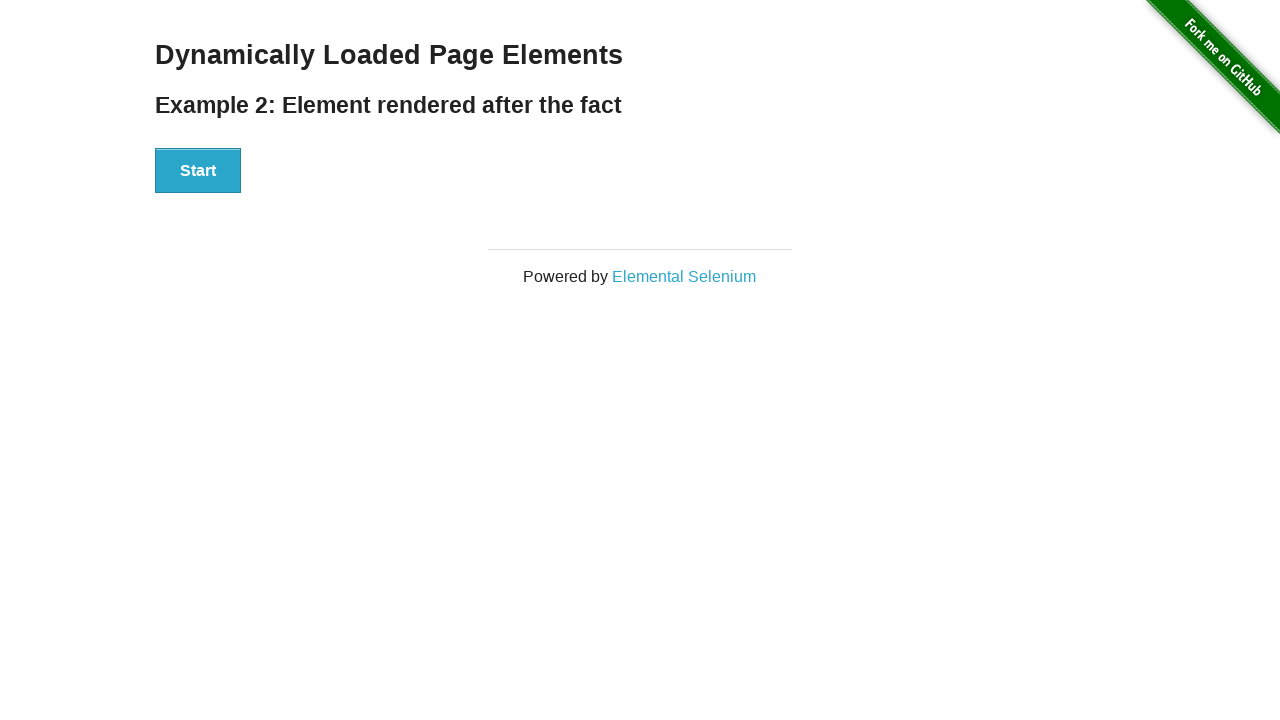

Clicked the Start button to trigger dynamic content loading at (198, 171) on xpath=//div[@id='start']/button
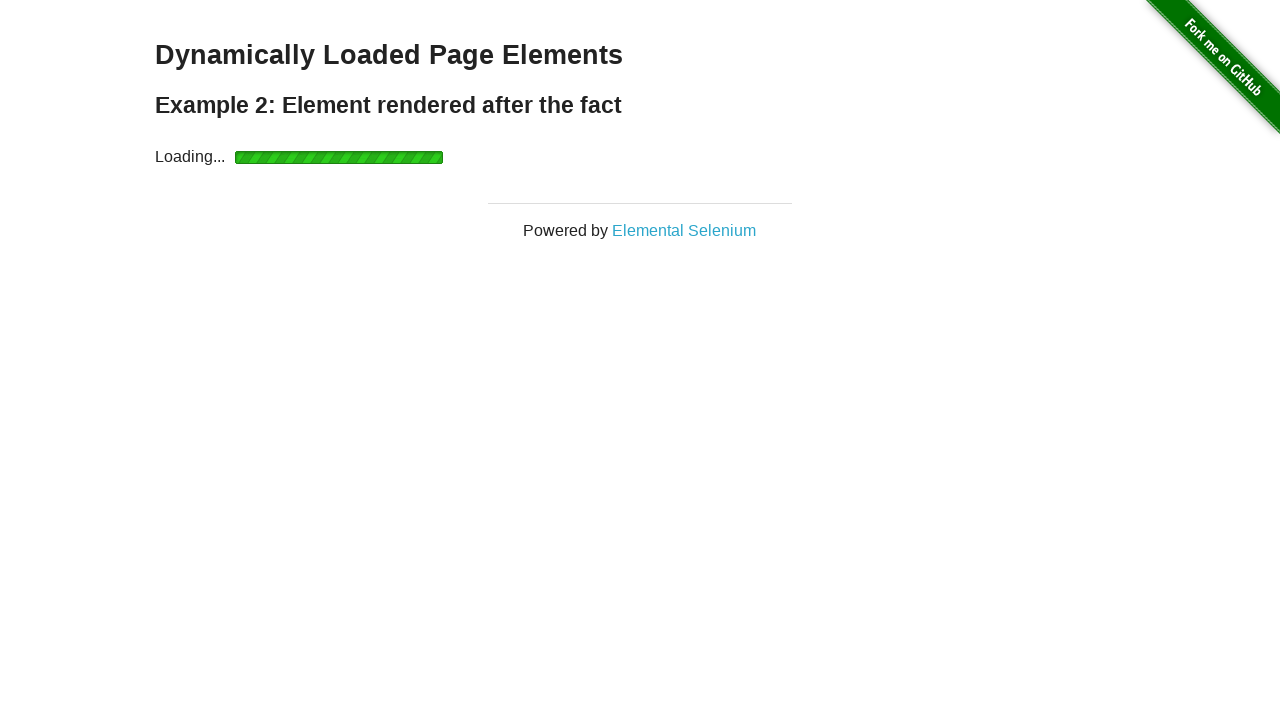

Dynamically loaded content appeared and became visible
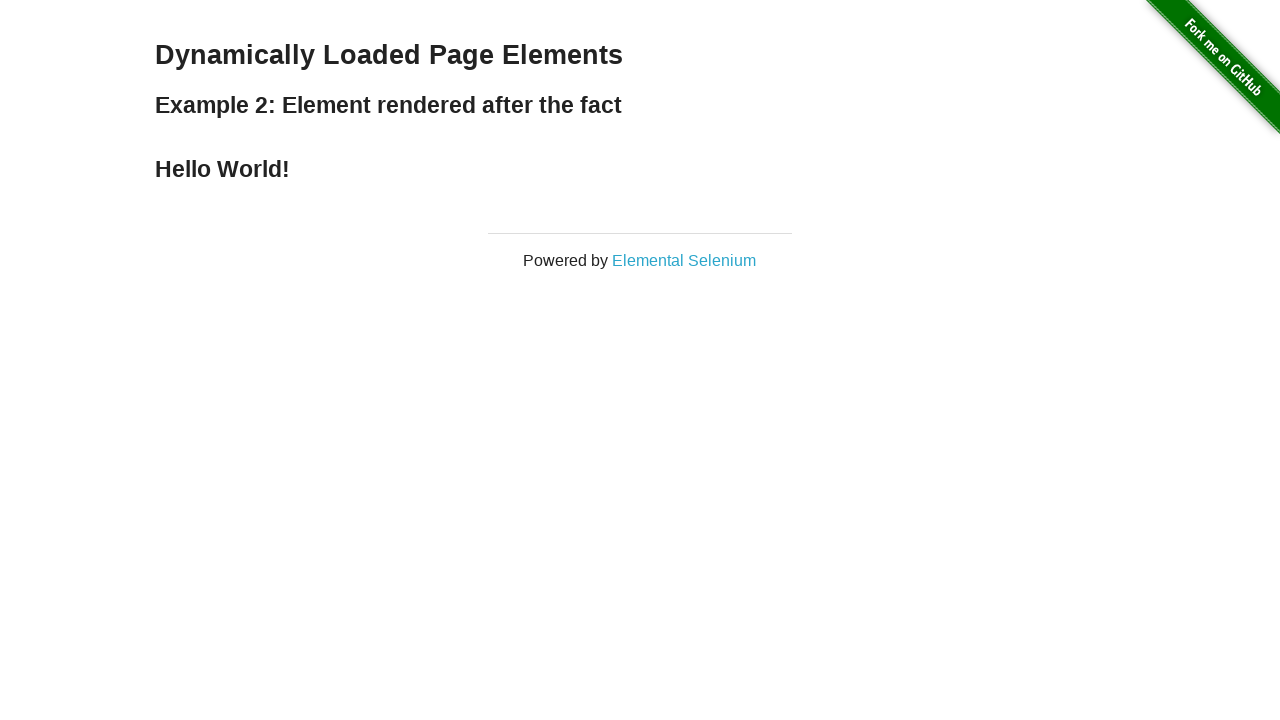

Retrieved dynamically loaded text: 'Hello World!'
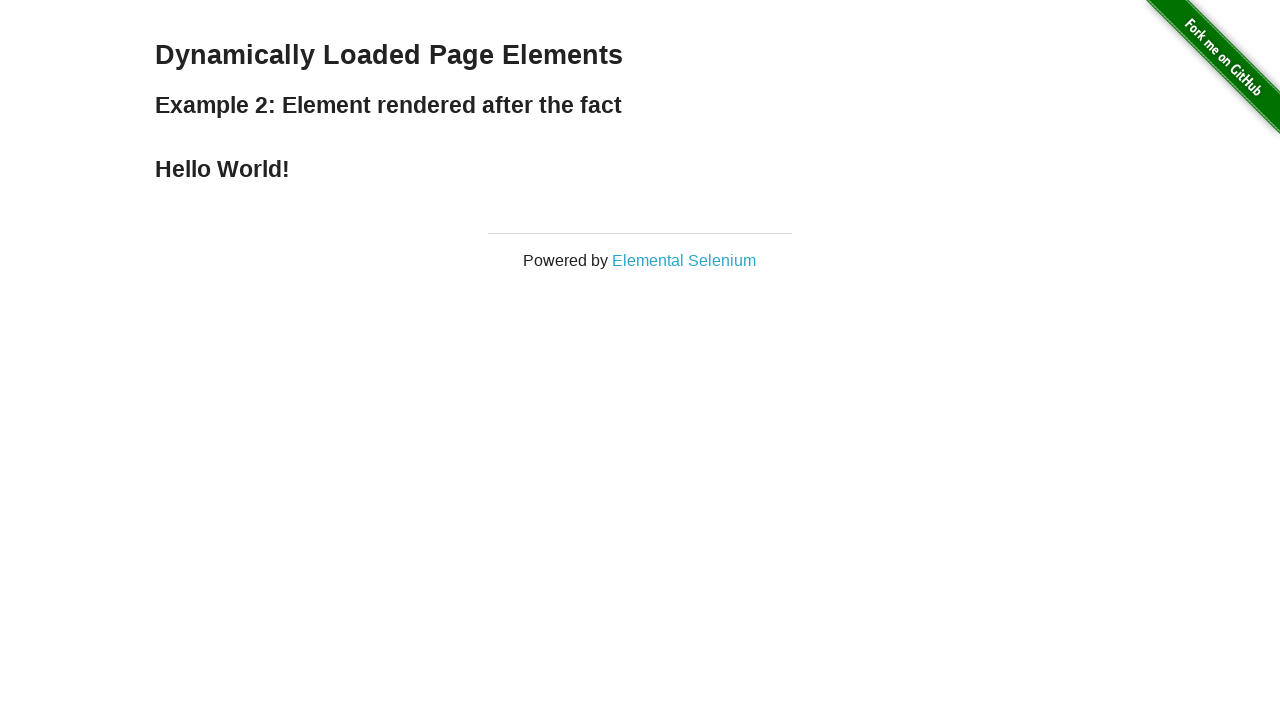

Printed dynamically loaded text to console
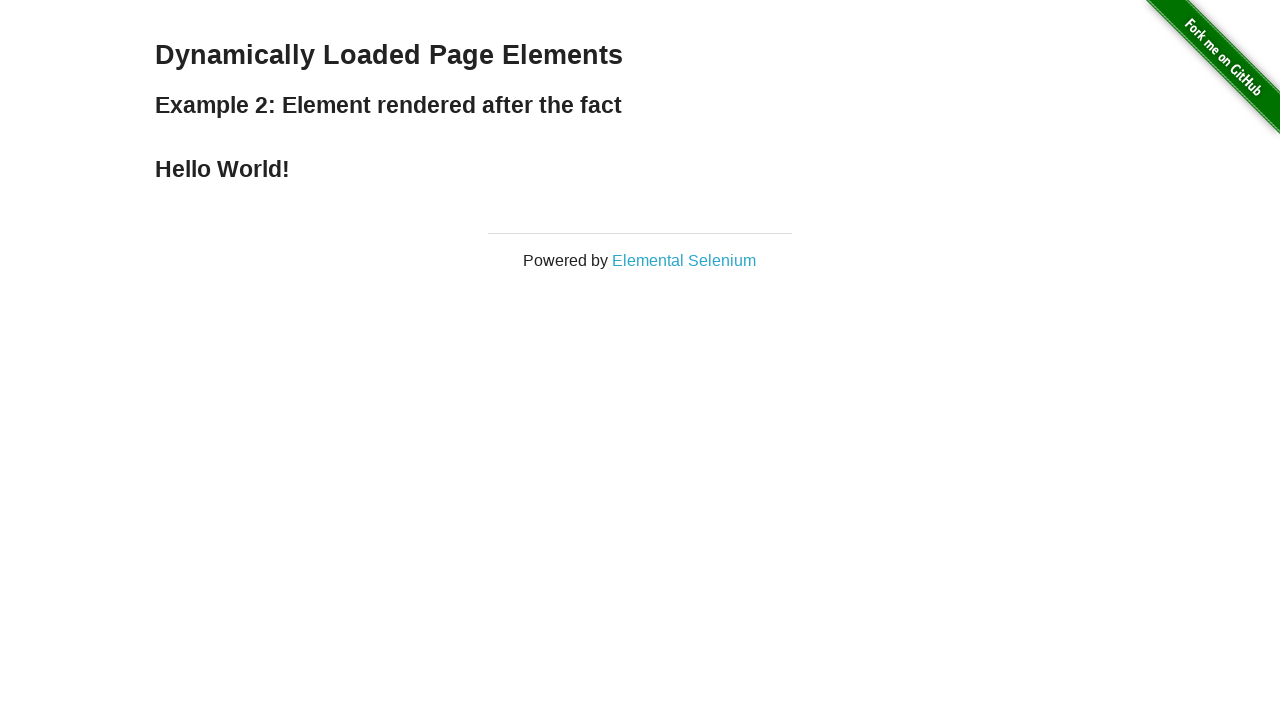

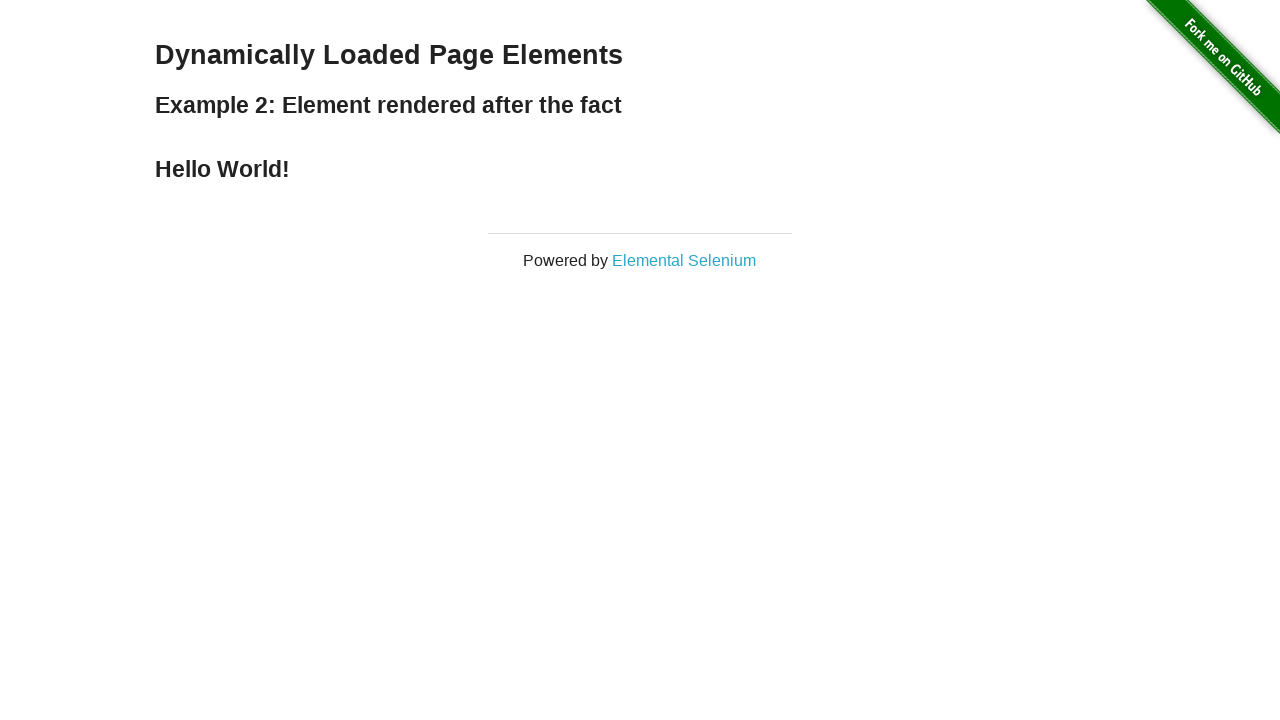